Tests that the text input field is cleared after adding a todo item.

Starting URL: https://demo.playwright.dev/todomvc

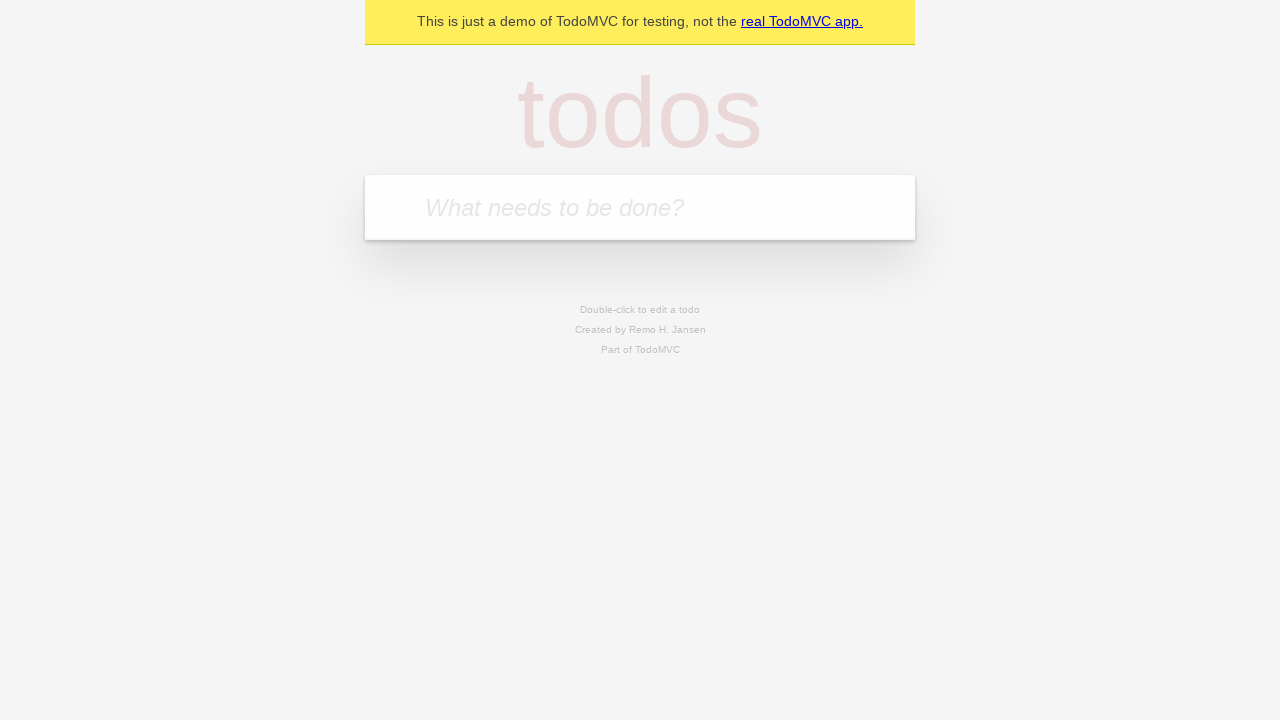

Filled todo input field with 'buy some cheese' on internal:attr=[placeholder="What needs to be done?"i]
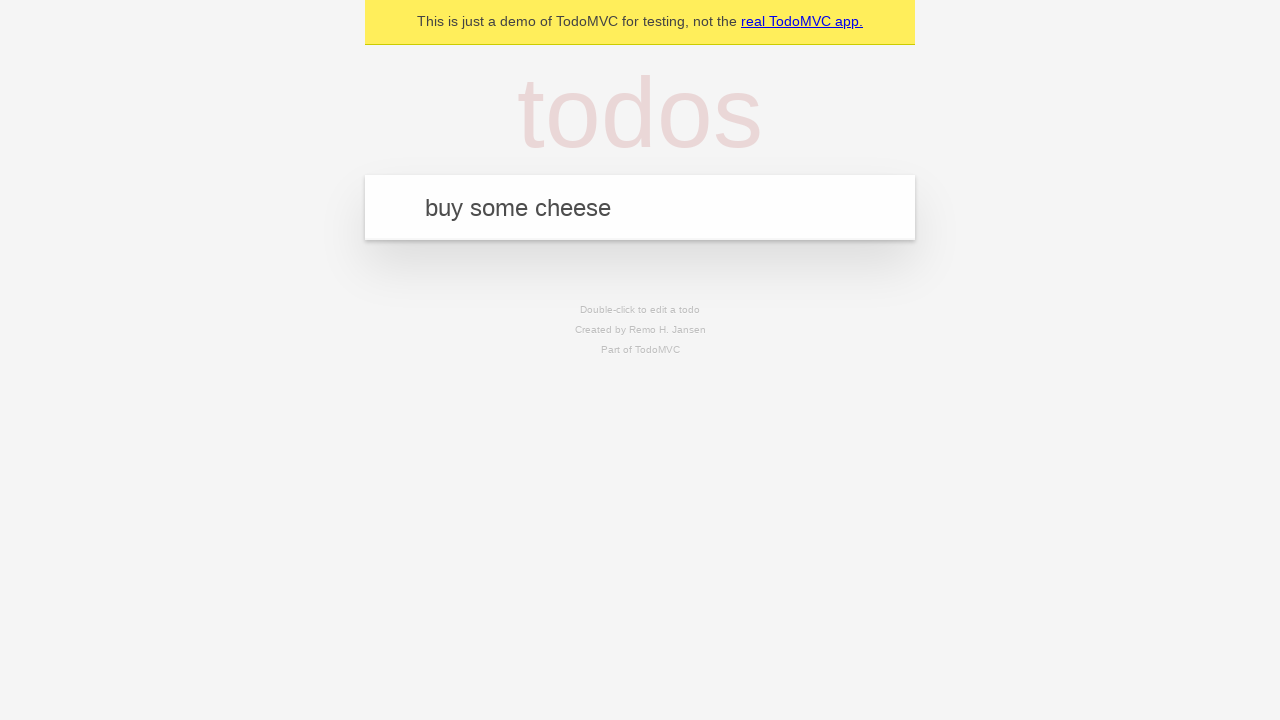

Pressed Enter to add the todo item on internal:attr=[placeholder="What needs to be done?"i]
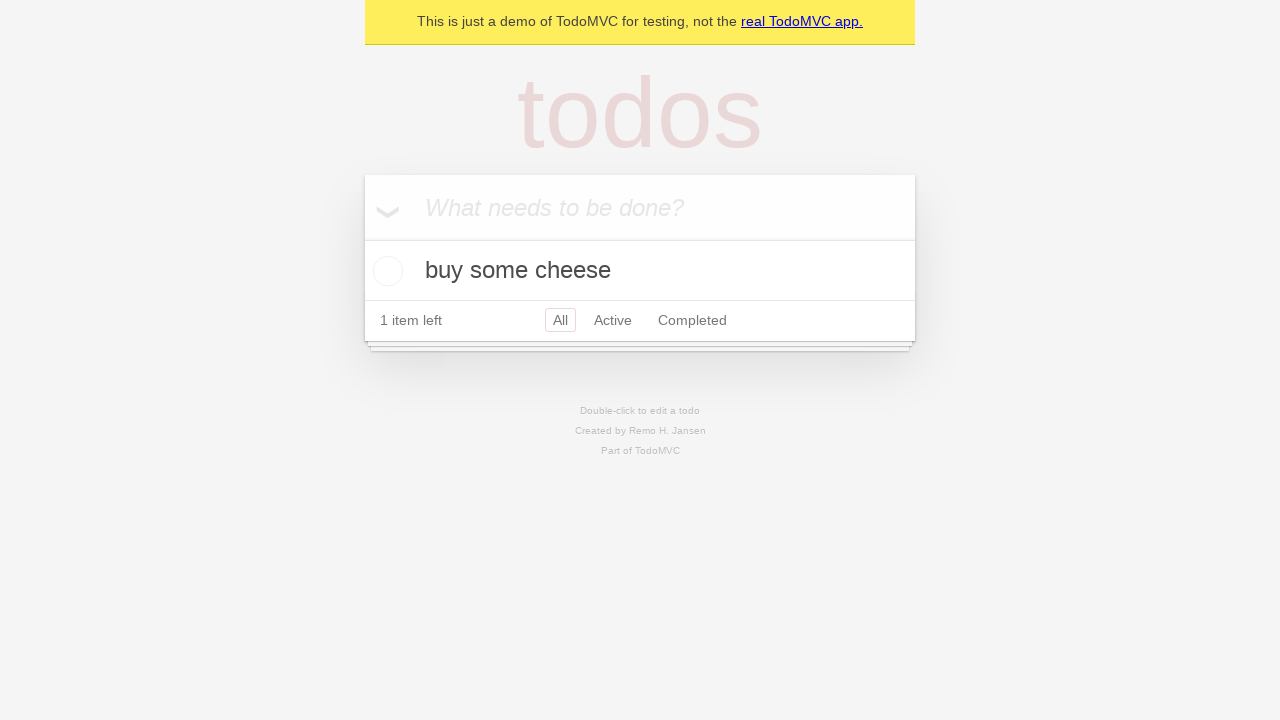

Todo item appeared on the page
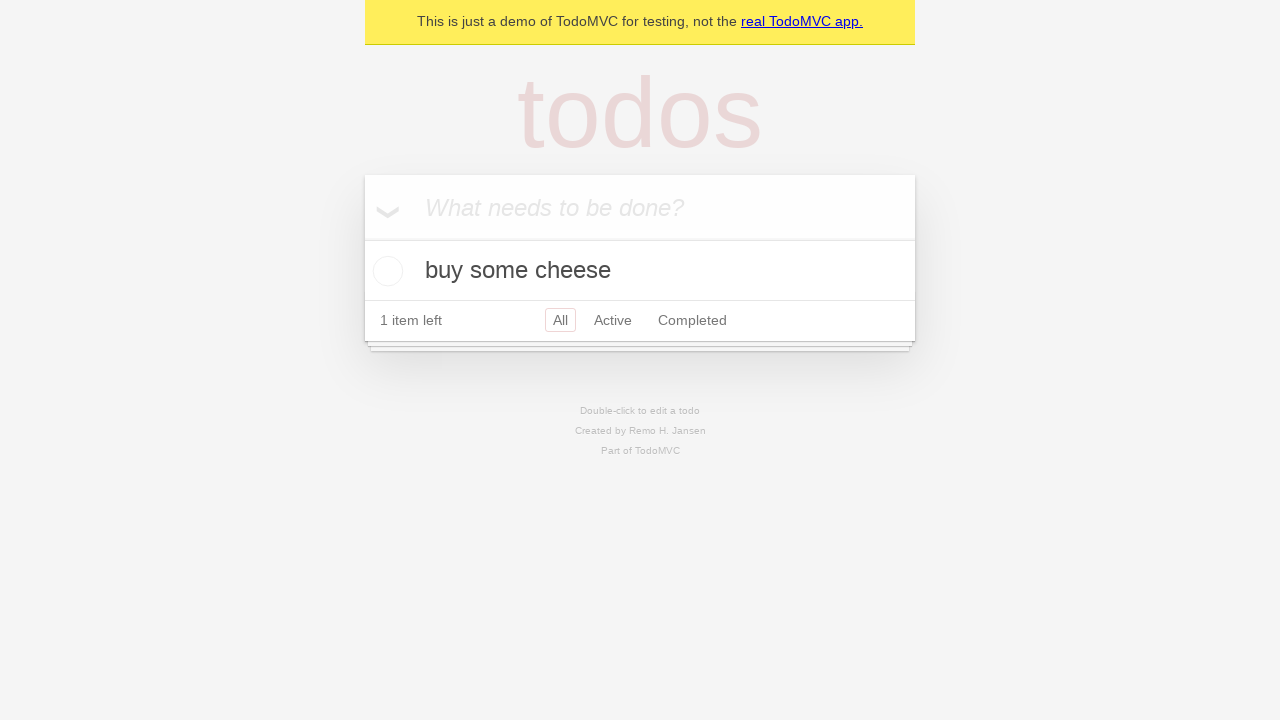

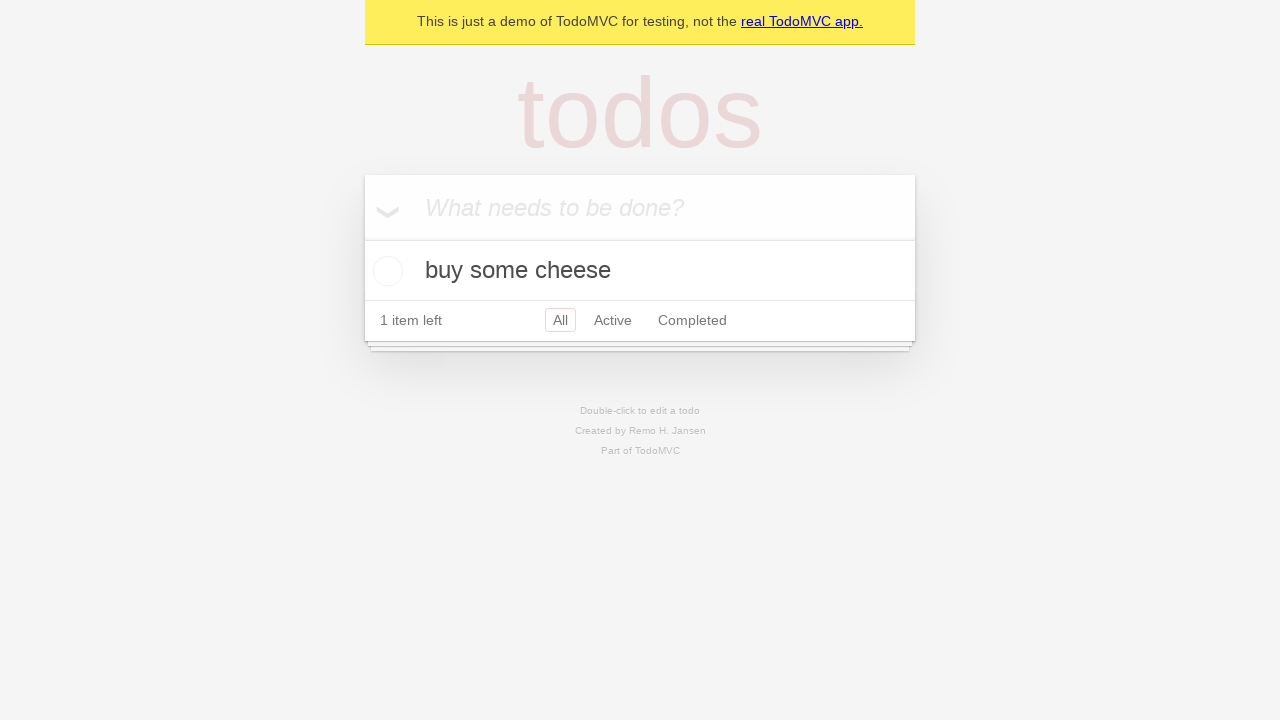